Navigates to the Dropdown page and tests selecting different options from a dropdown menu, verifying each selection

Starting URL: http://the-internet.herokuapp.com/?ref=hackernoon.com

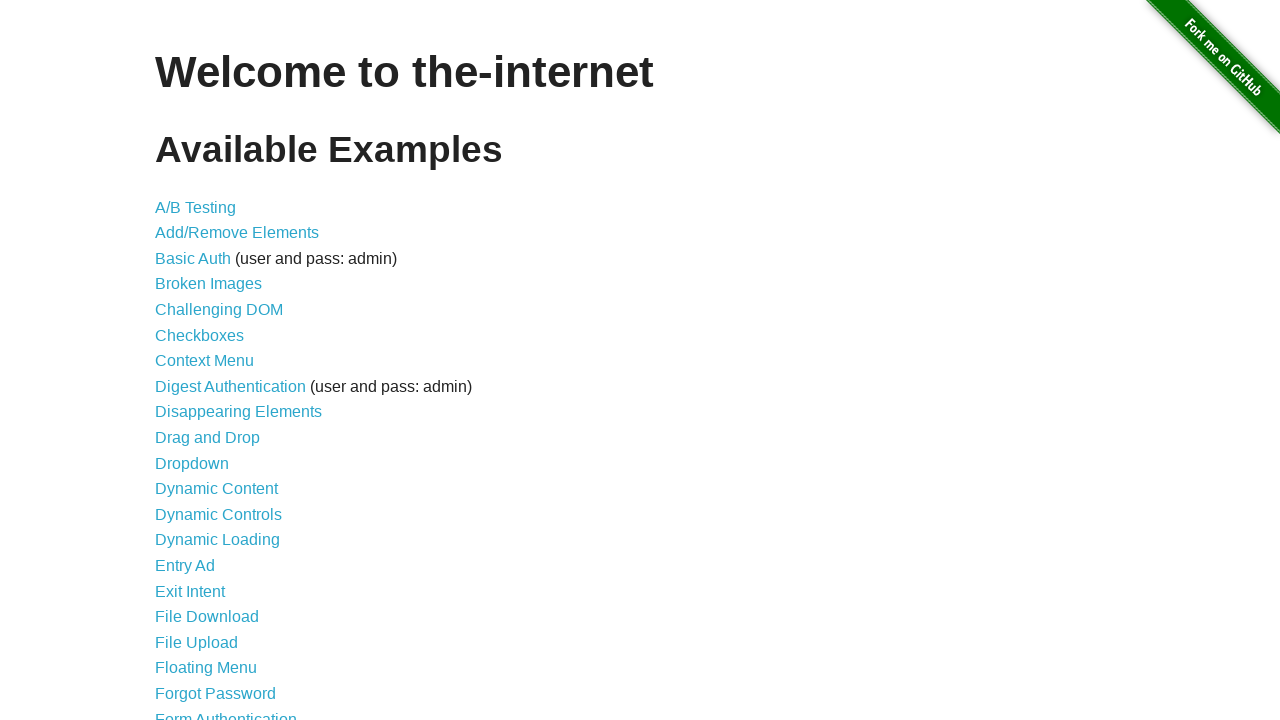

Clicked on the Dropdown link at (192, 463) on xpath=//*[@id='content']/ul/li[11]/a
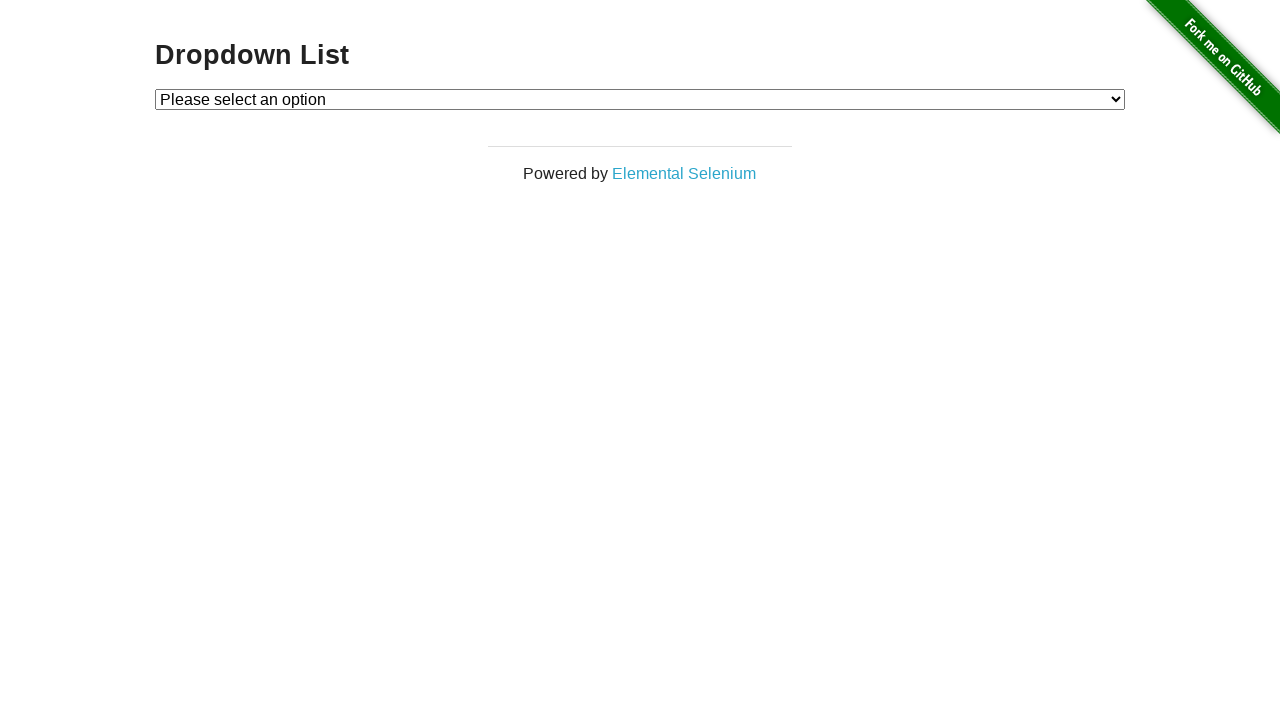

Dropdown menu loaded and became visible
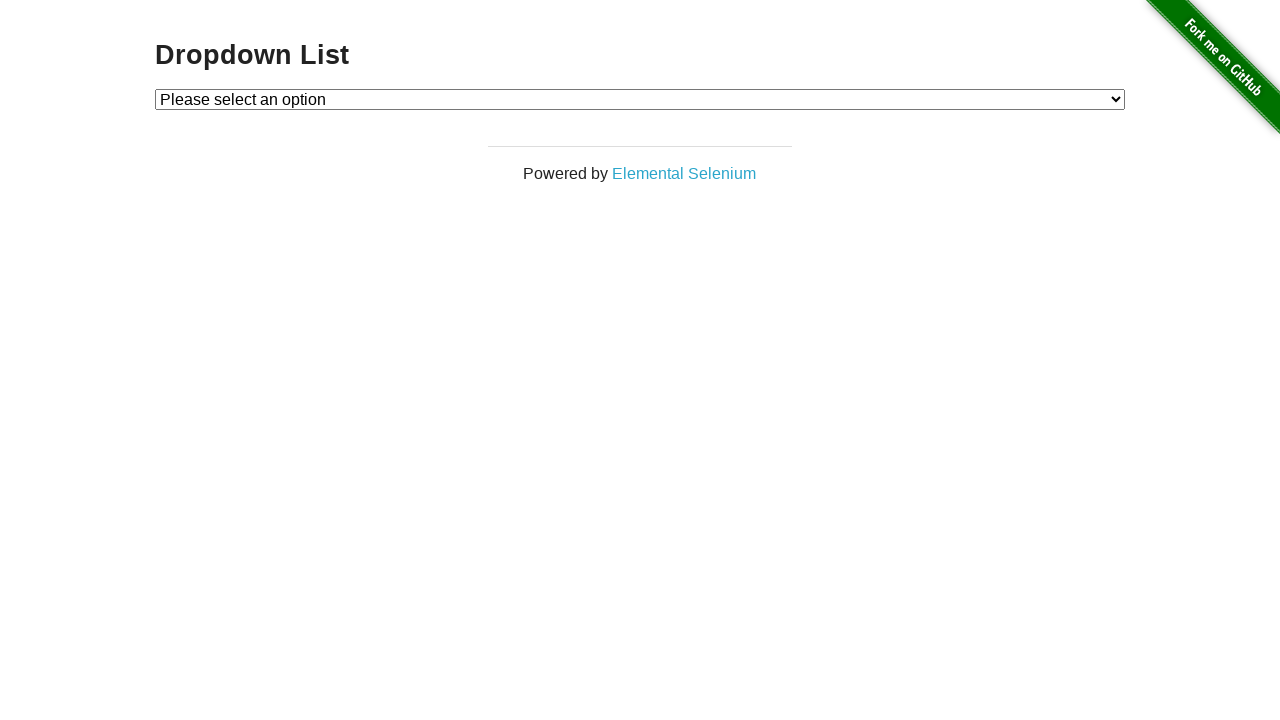

Selected Option 1 from the dropdown menu on #dropdown
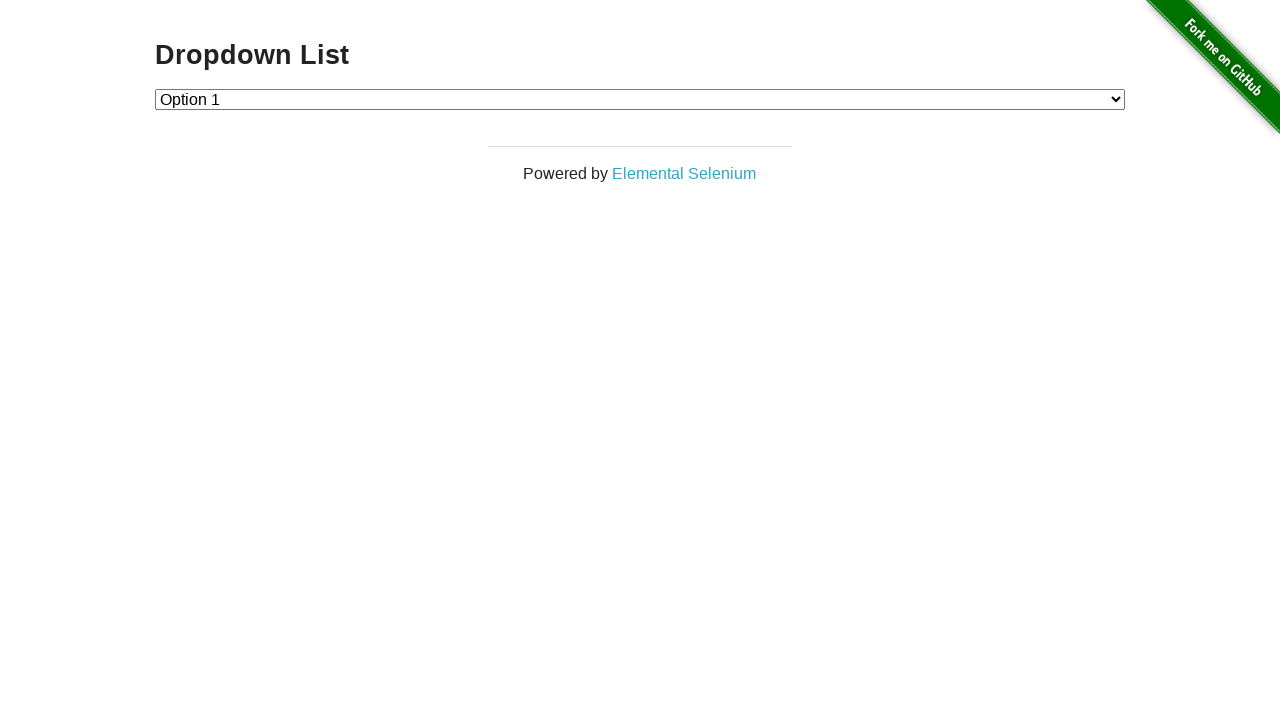

Selected Option 2 from the dropdown menu on #dropdown
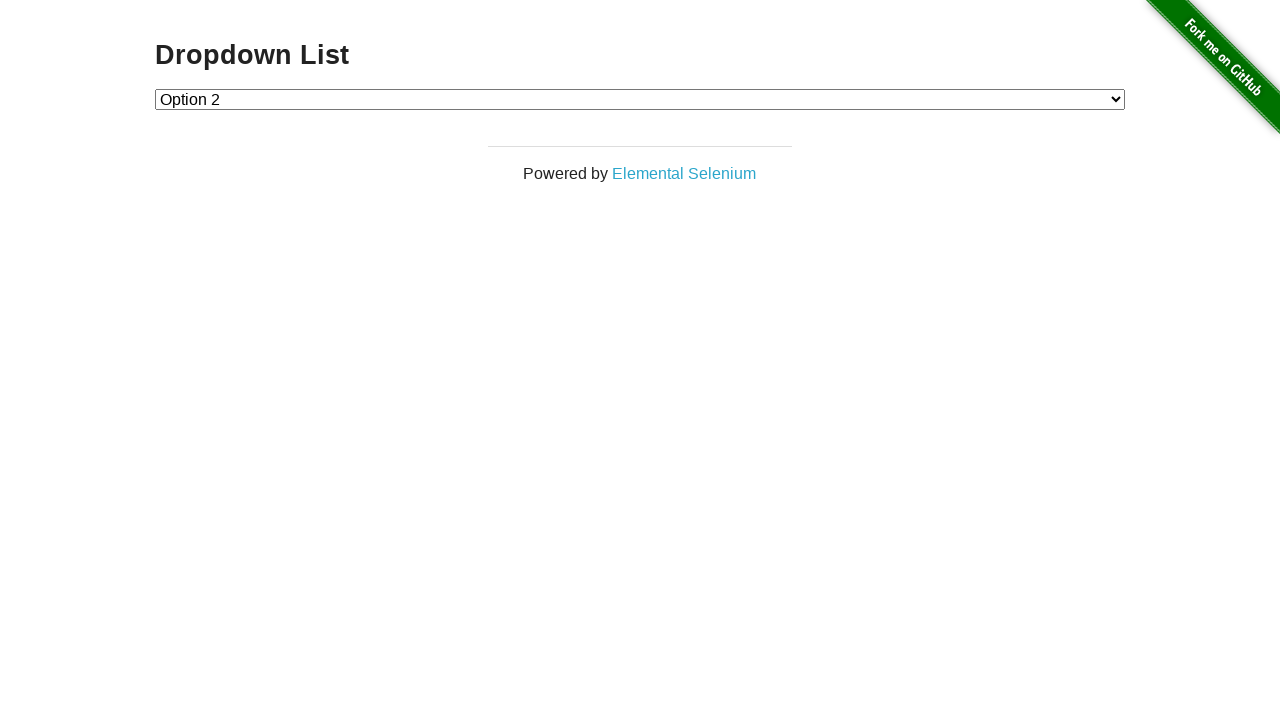

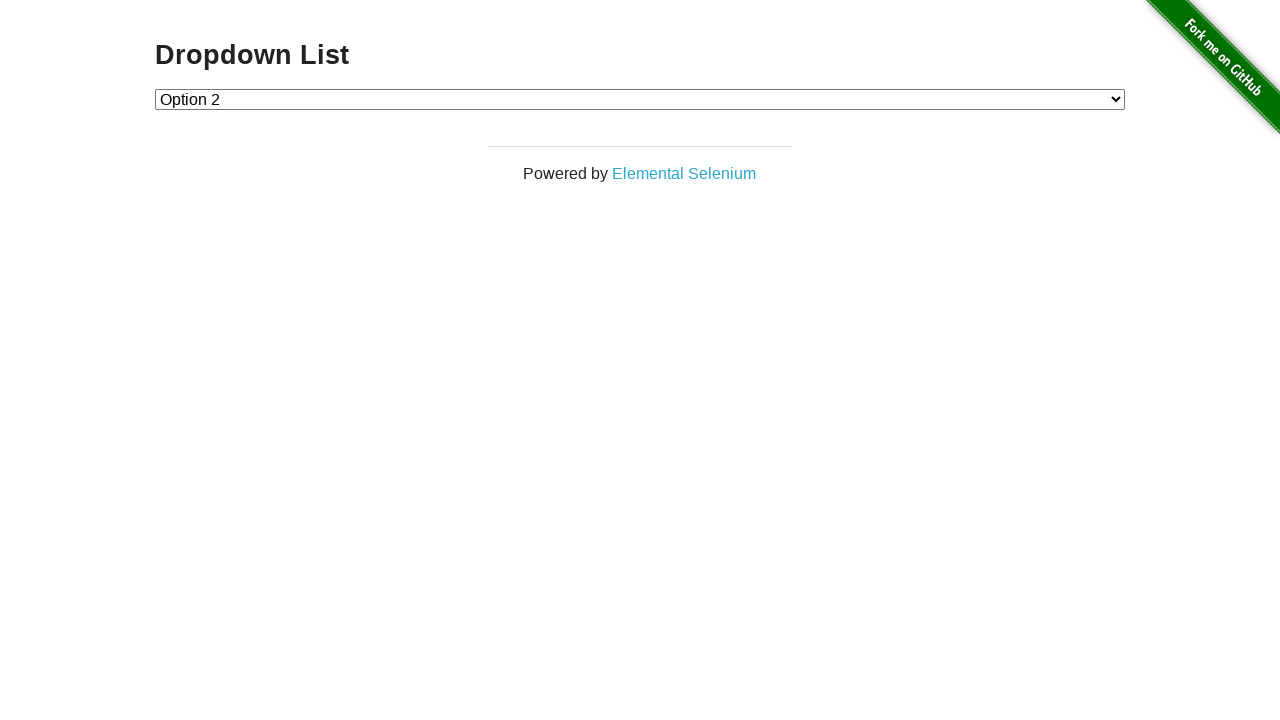